Tests a calculator form by reading two numbers, calculating their sum, selecting the result from a dropdown, and submitting the form

Starting URL: http://suninjuly.github.io/selects2.html

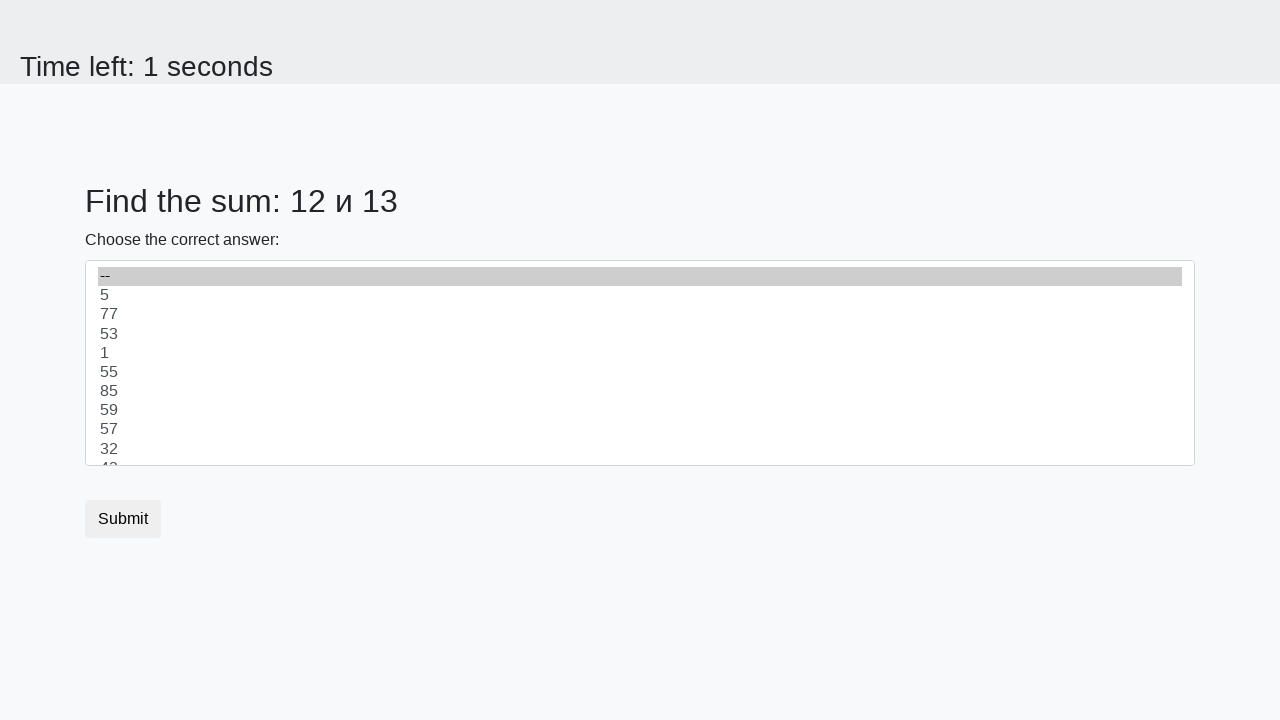

Retrieved first number from page
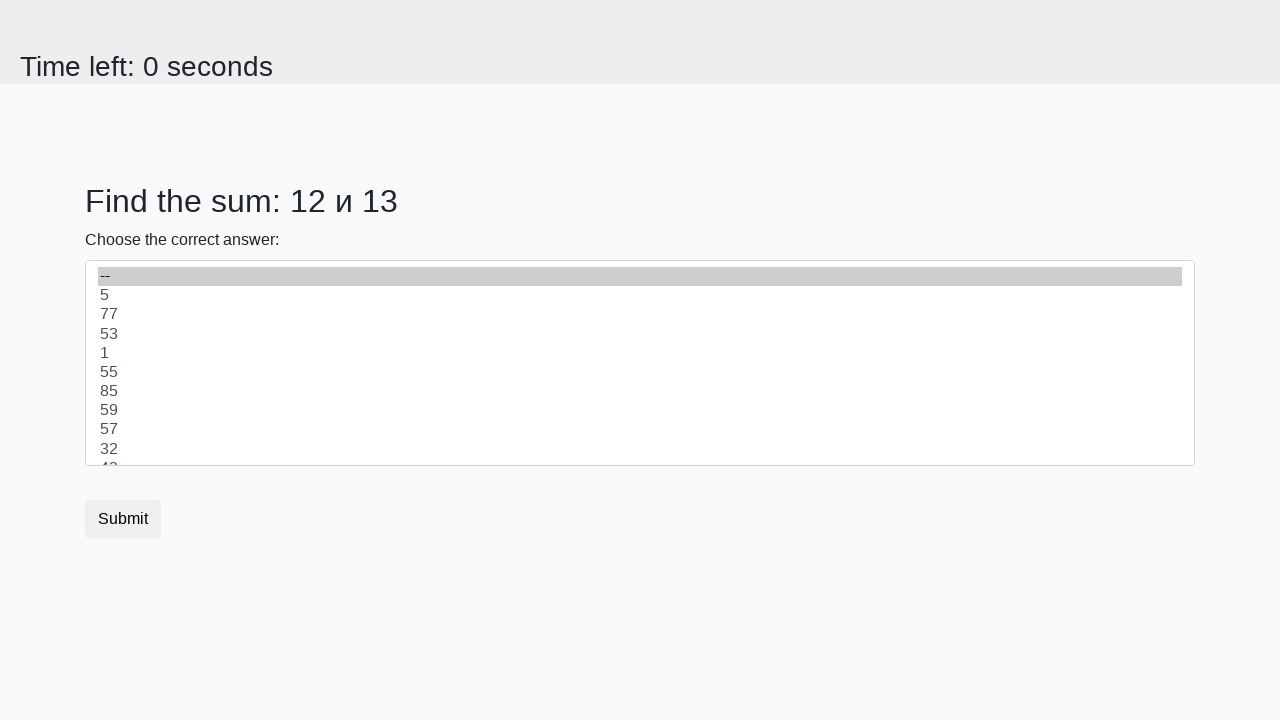

Retrieved second number from page
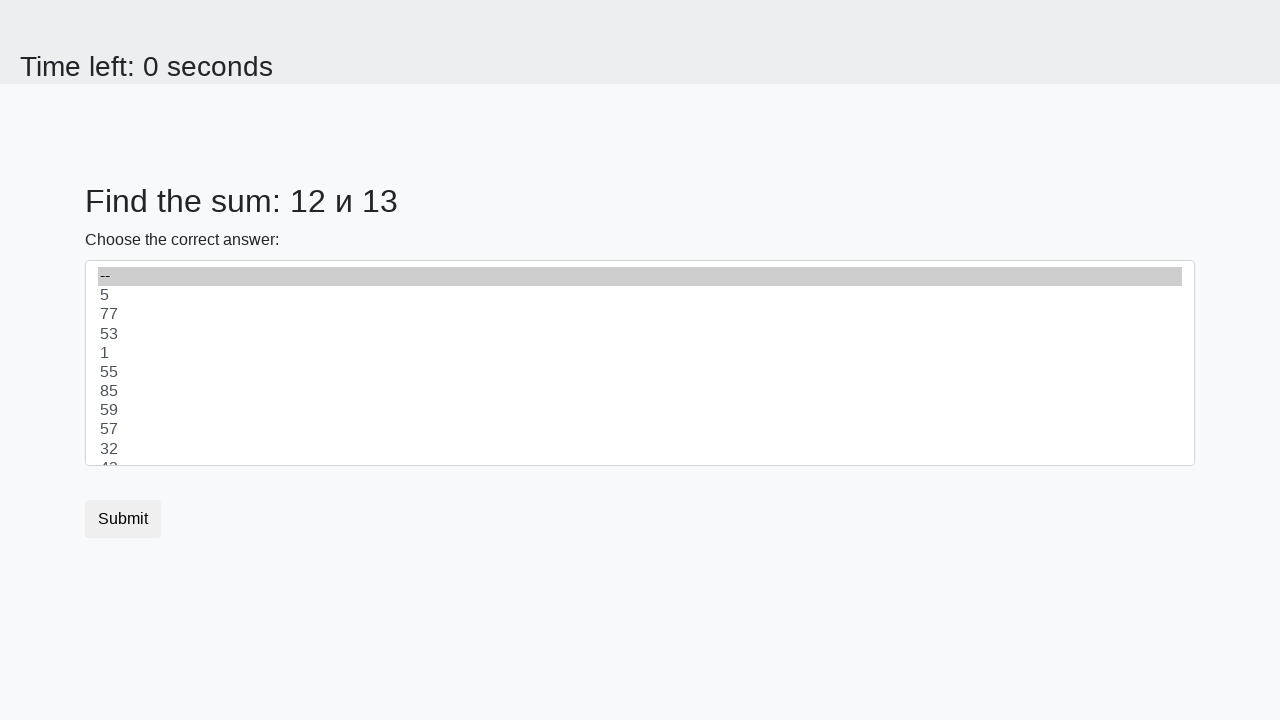

Calculated sum: 12 + 13 = 25
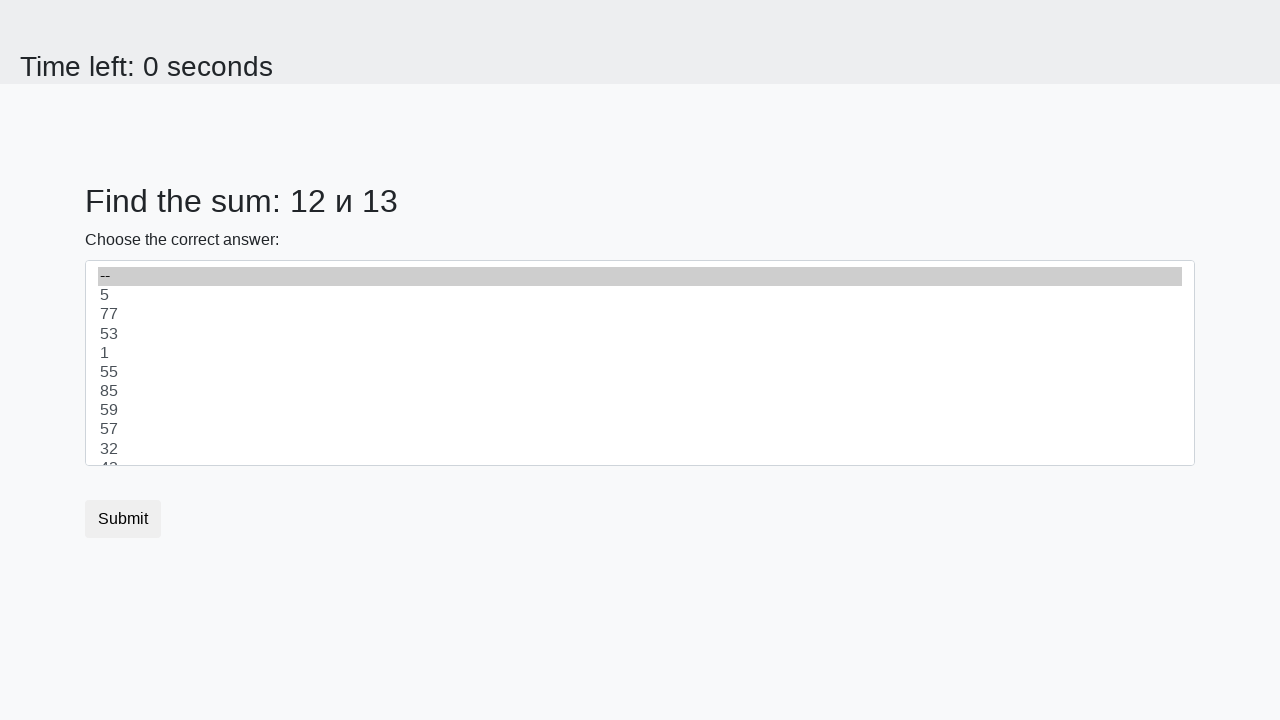

Selected result '25' from dropdown on #dropdown
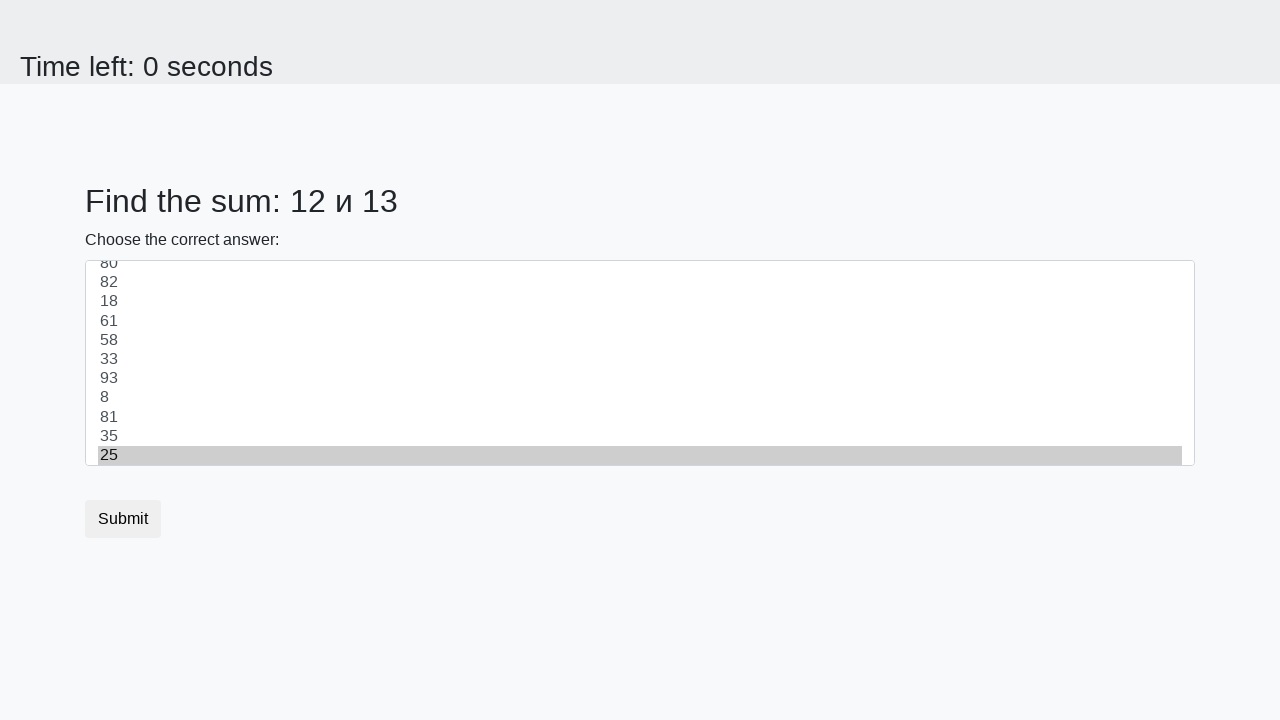

Clicked submit button to complete form at (123, 519) on body > div > form > button
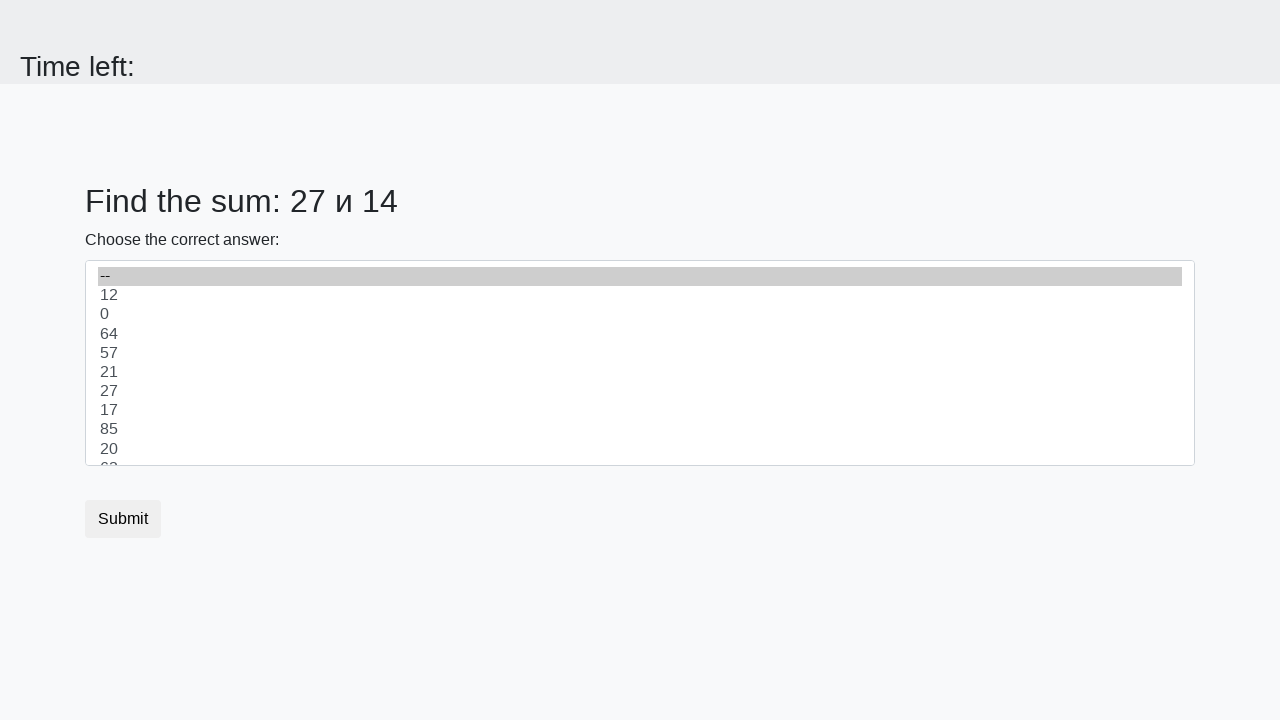

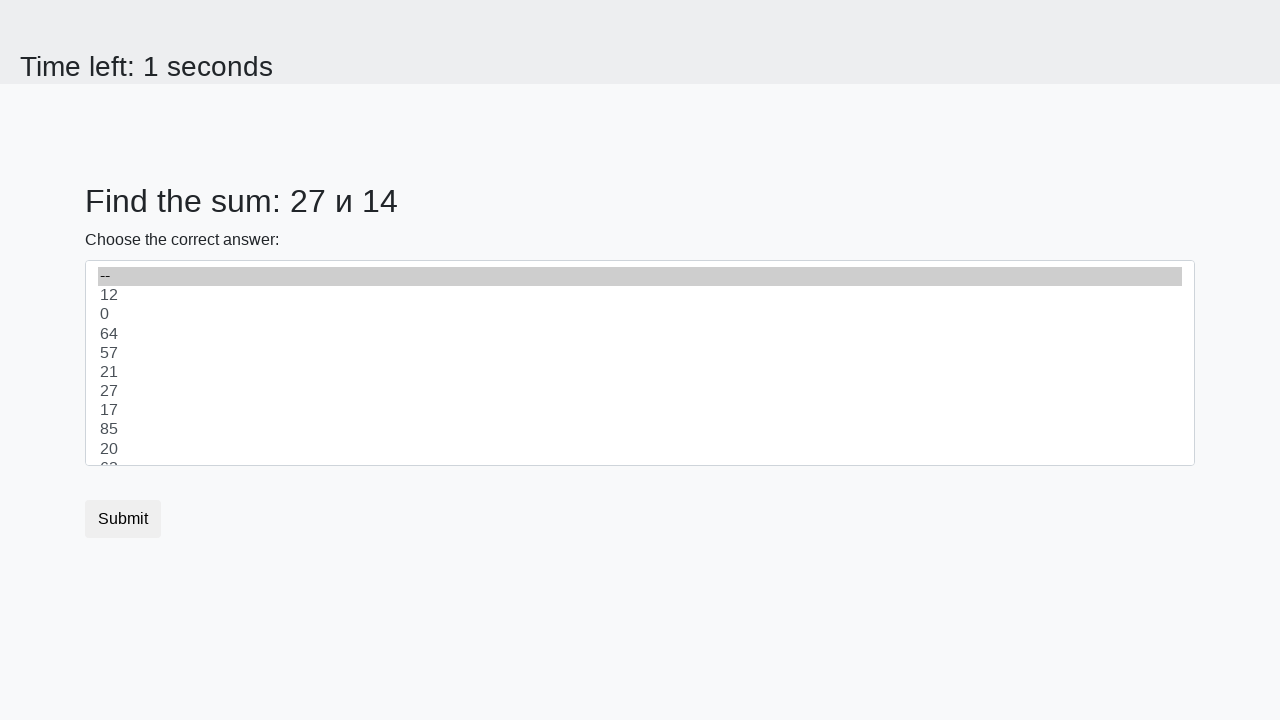